Tests dropdown selection by iterating through options and clicking on "Option 1", then verifies the selection was successful.

Starting URL: http://the-internet.herokuapp.com/dropdown

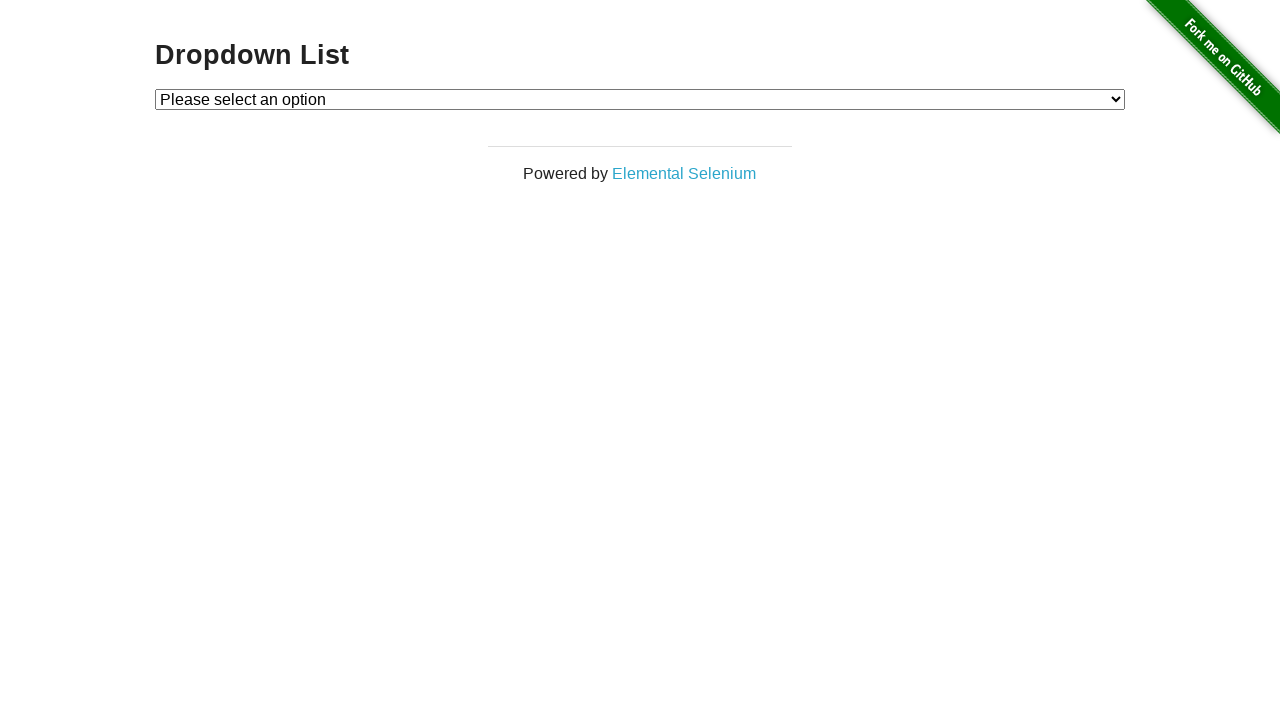

Selected 'Option 1' from the dropdown on #dropdown
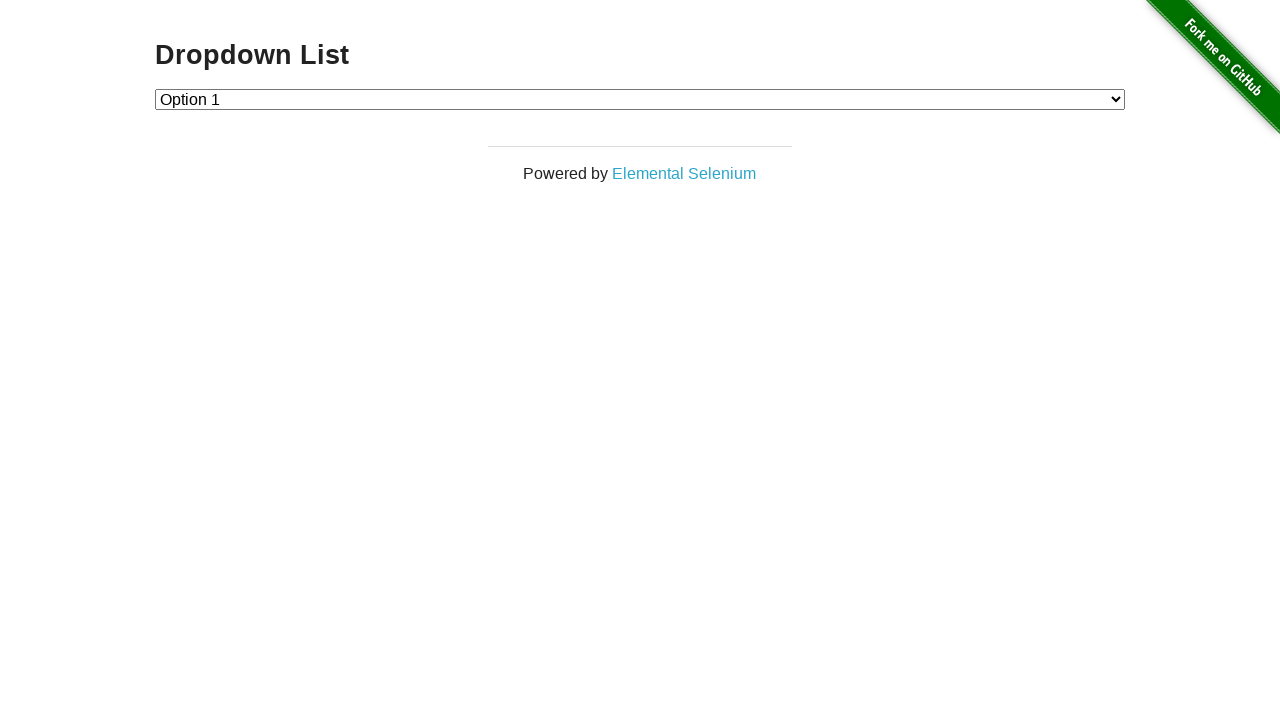

Retrieved the selected dropdown value
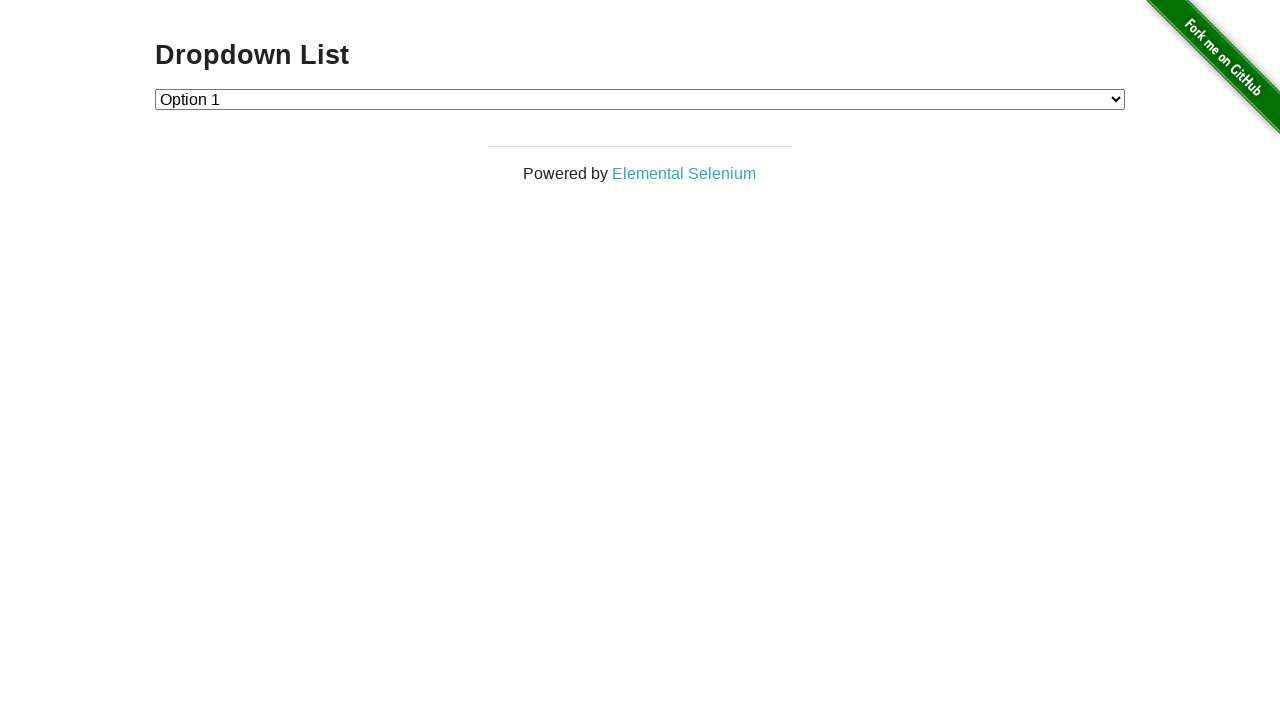

Verified that 'Option 1' (value '1') was successfully selected
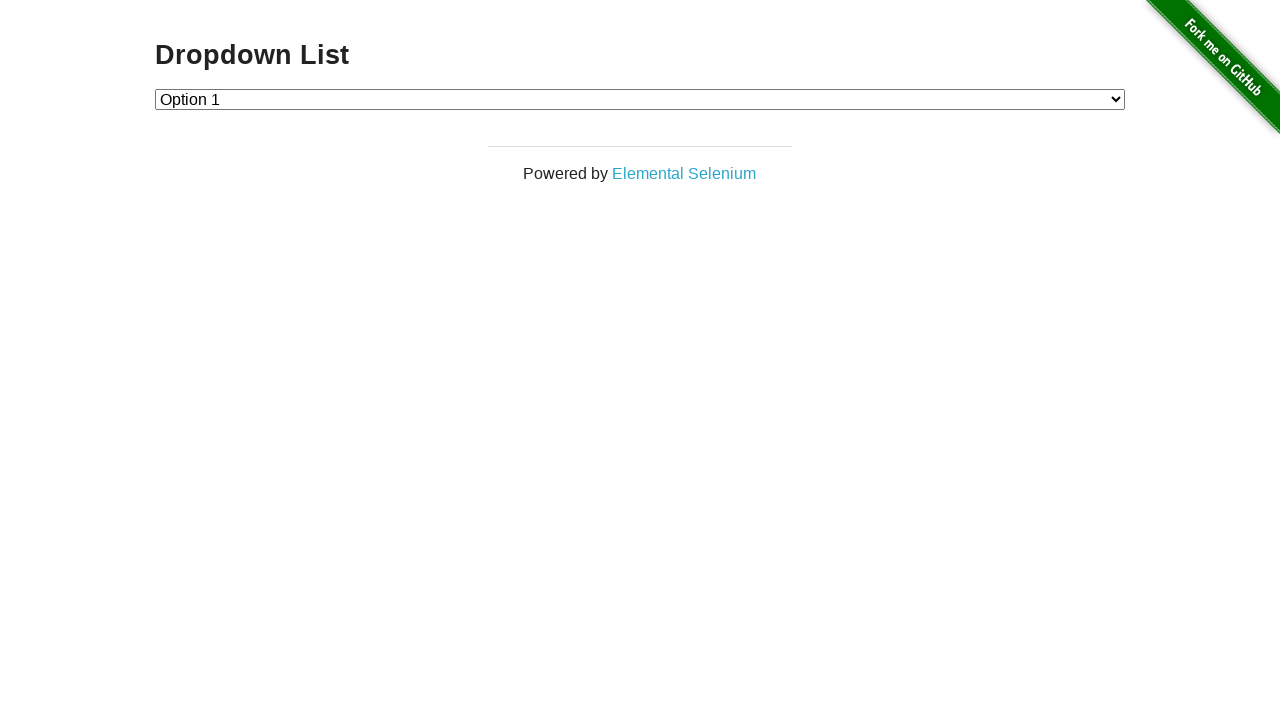

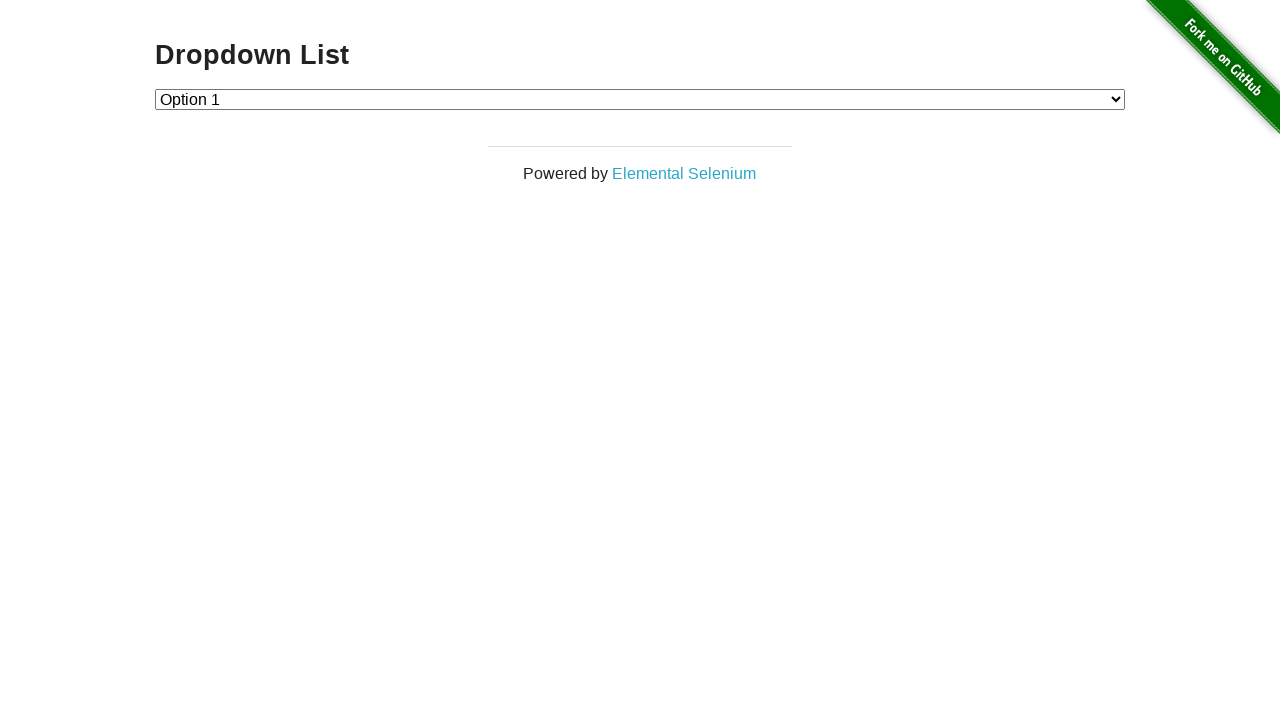